Tests the random user generator interface by clicking on name and email tabs to display user information

Starting URL: https://randomuser.me/

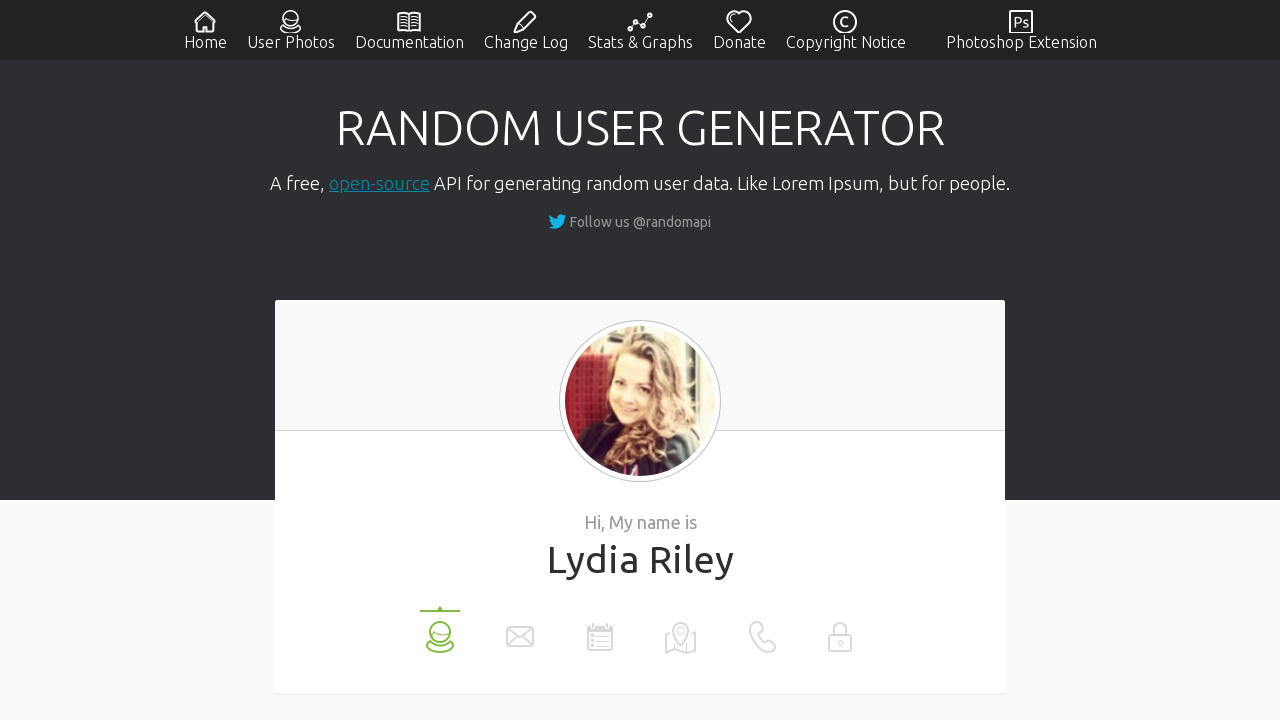

Clicked on the name tab to display user name information at (440, 630) on (//li[@data-label='name'])[1]
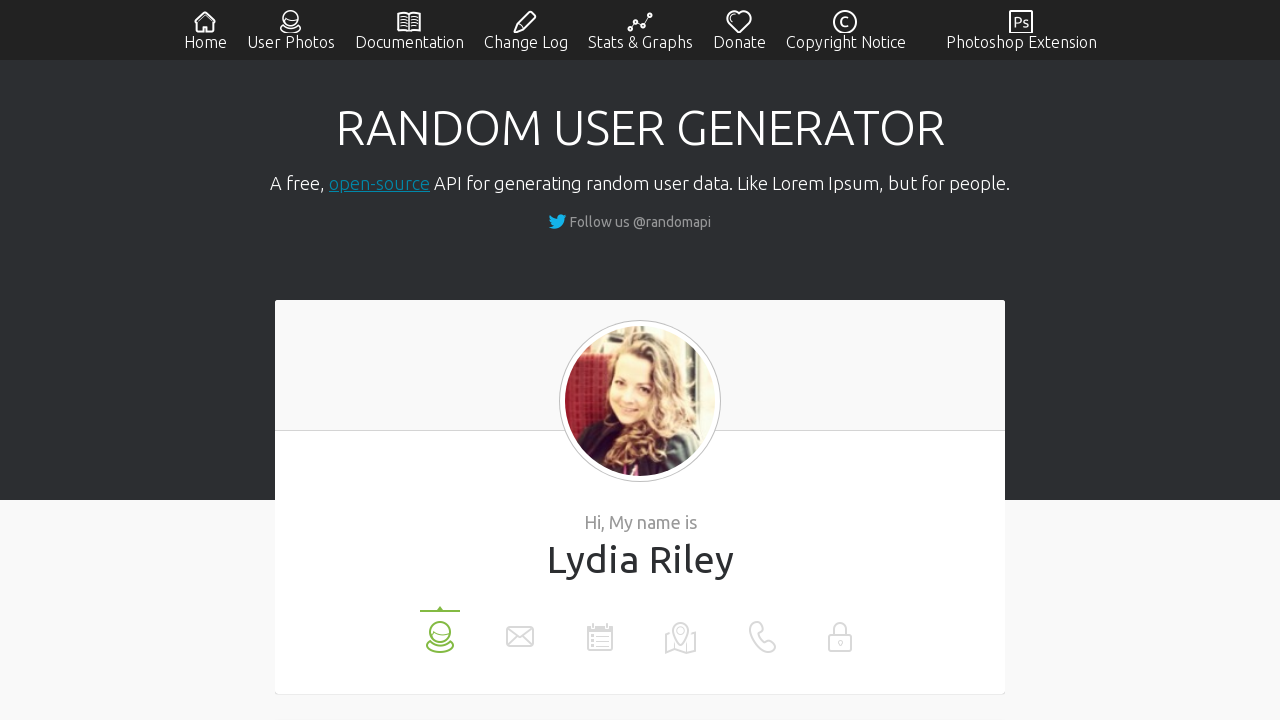

Name value displayed and loaded
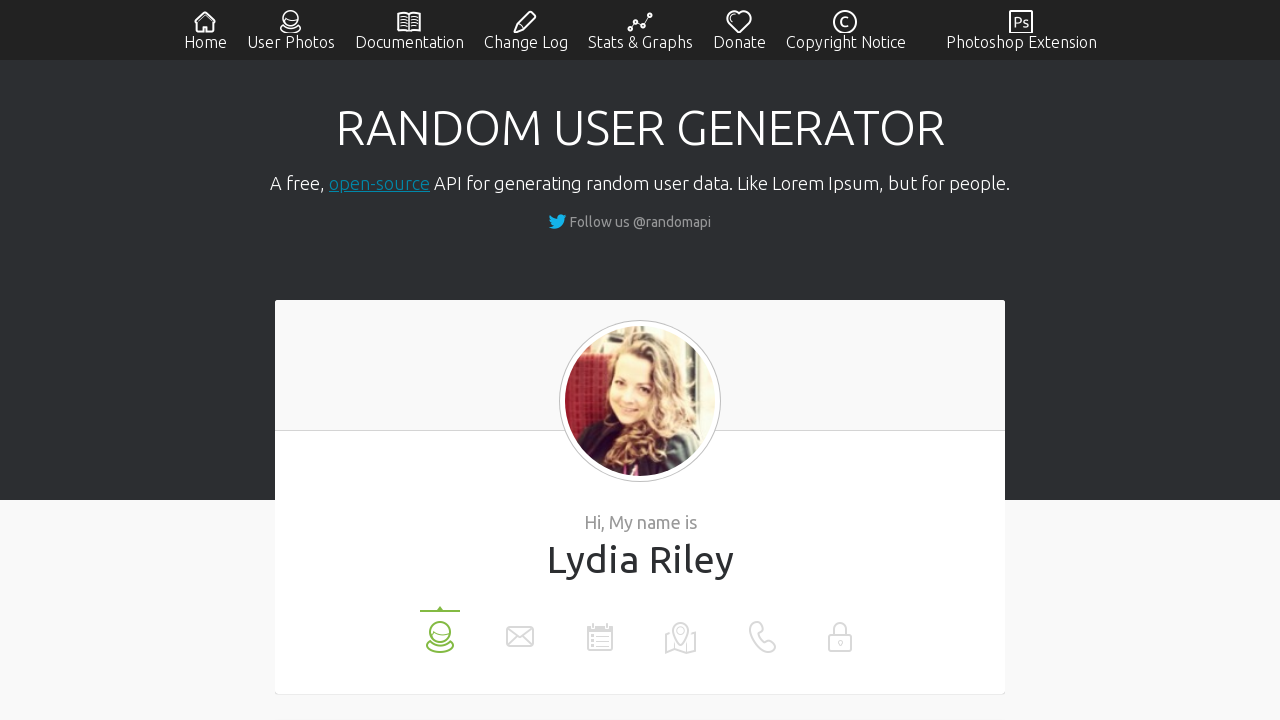

Clicked on the email tab to display user email information at (520, 630) on (//li[@data-label='email'])[1]
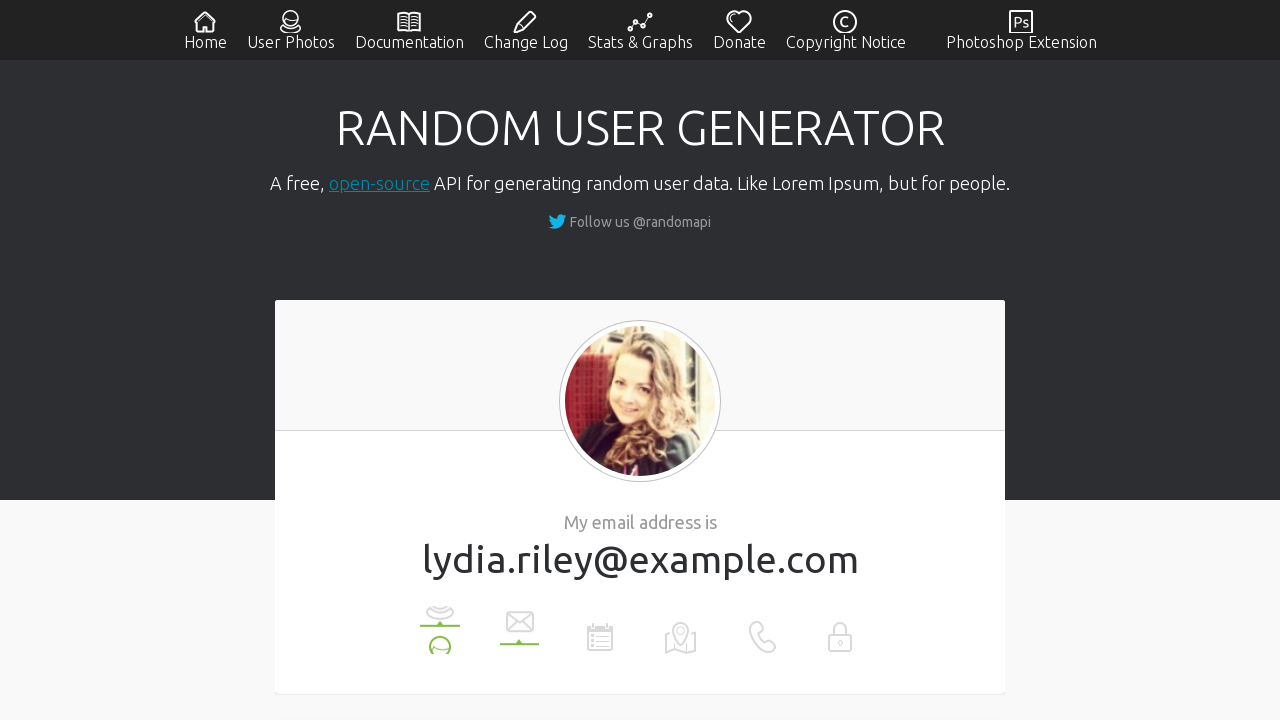

Email value displayed and loaded
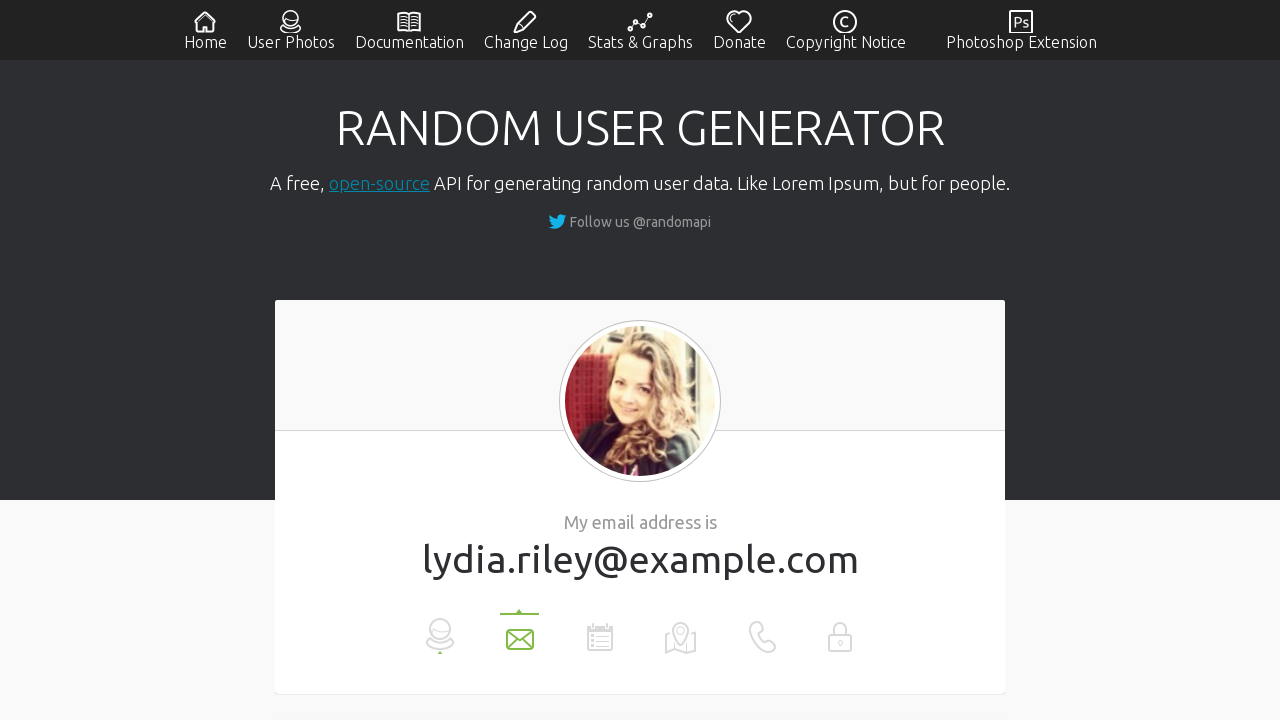

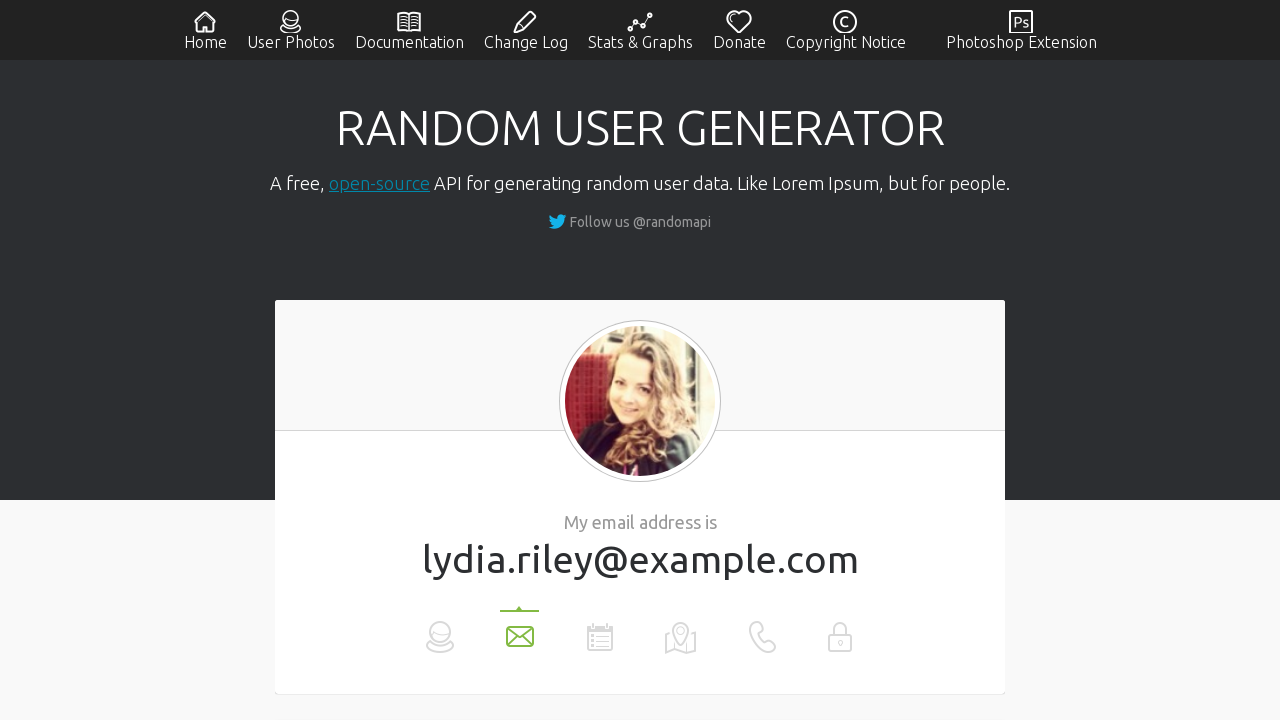